Tests A/B test opt-out by adding the opt-out cookie before navigating to the A/B test page, then verifying the page shows the opt-out content.

Starting URL: http://the-internet.herokuapp.com

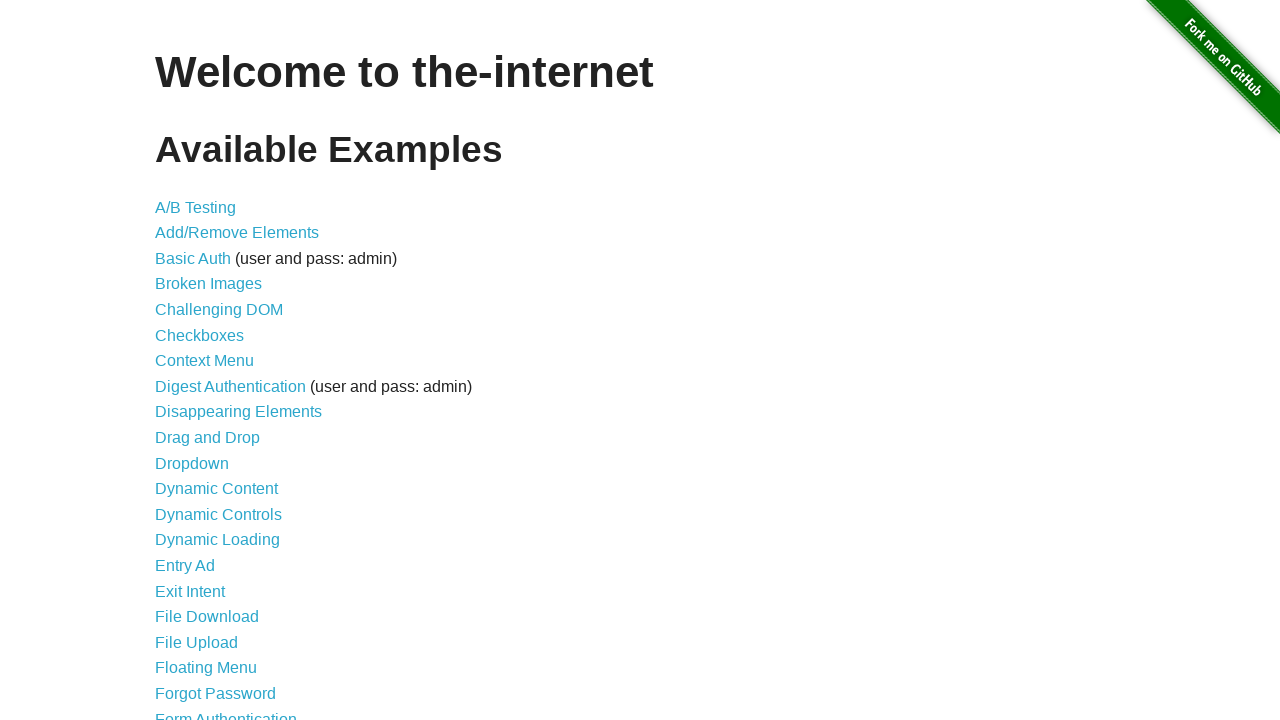

Added optimizelyOptOut cookie before visiting A/B test page
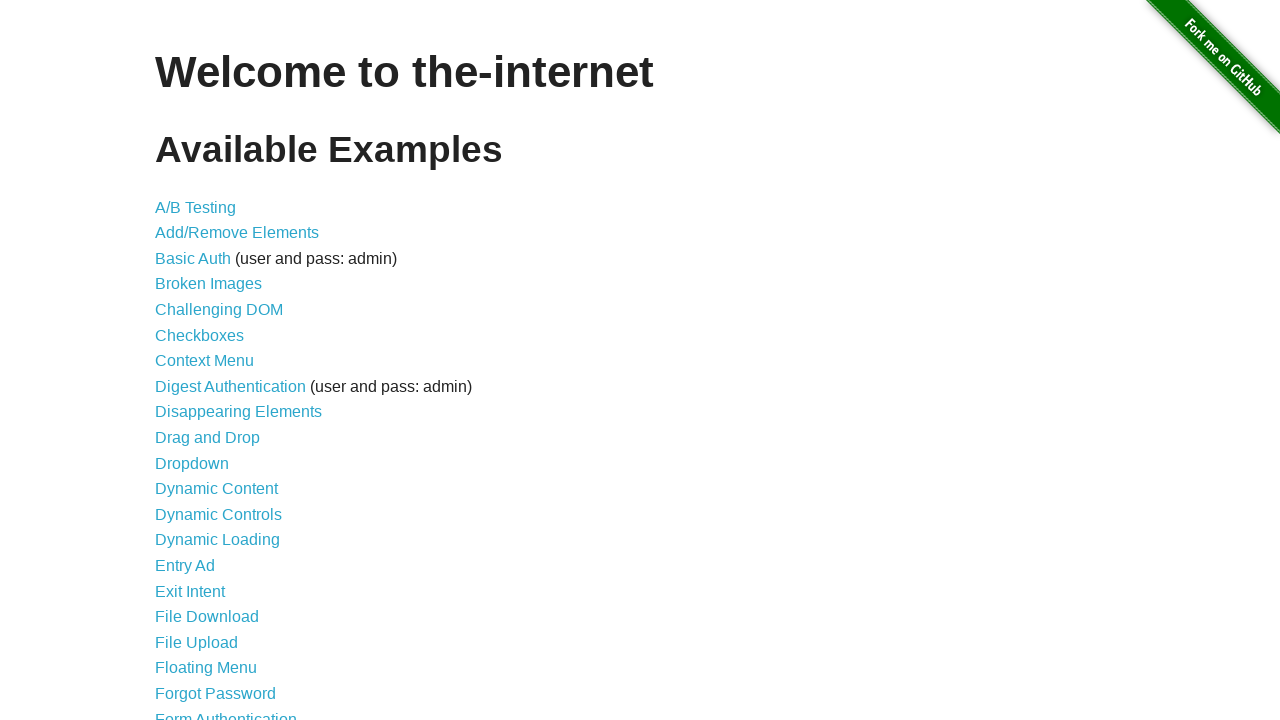

Navigated to A/B test page
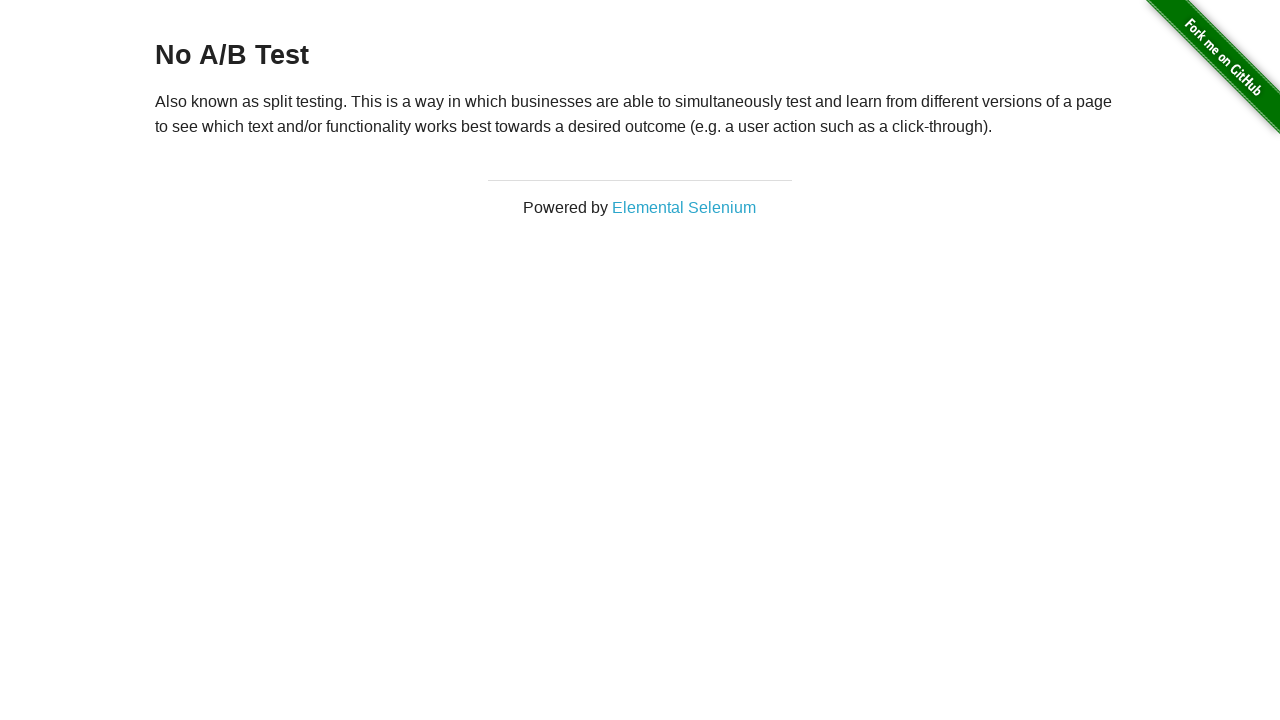

Waited for heading element to load
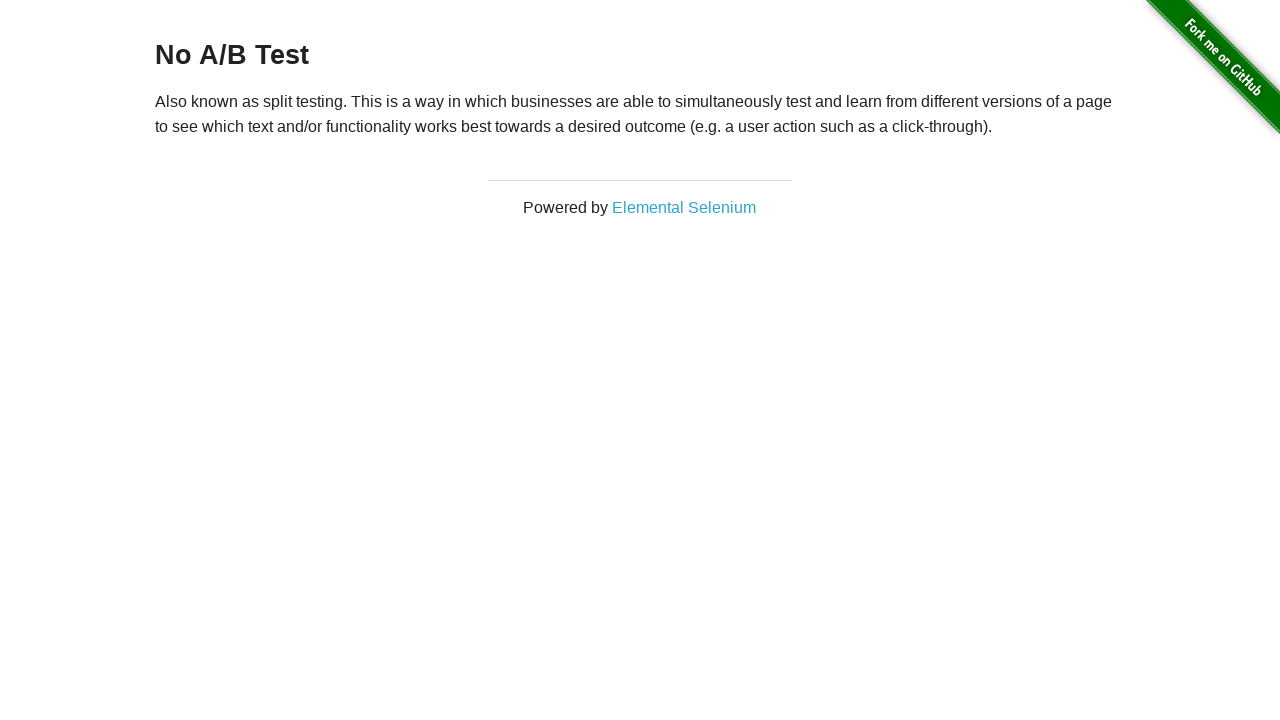

Retrieved heading text: 'No A/B Test'
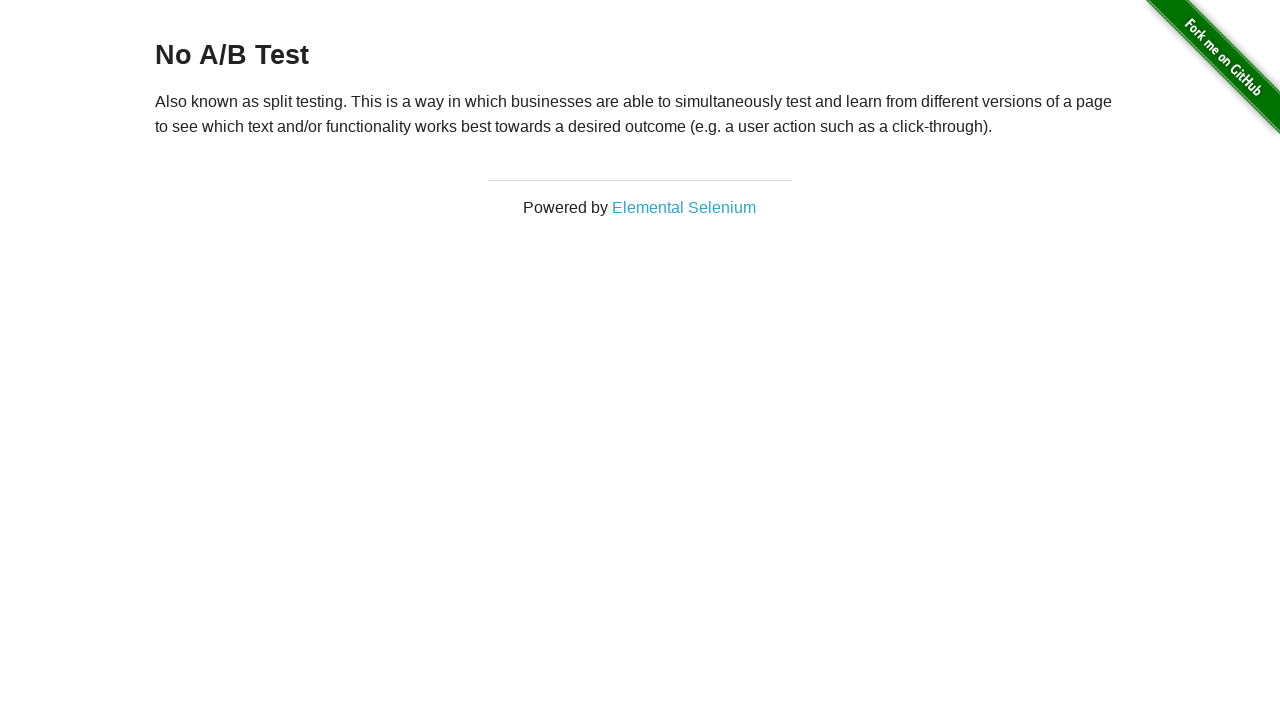

Verified heading displays 'No A/B Test' (opt-out content confirmed)
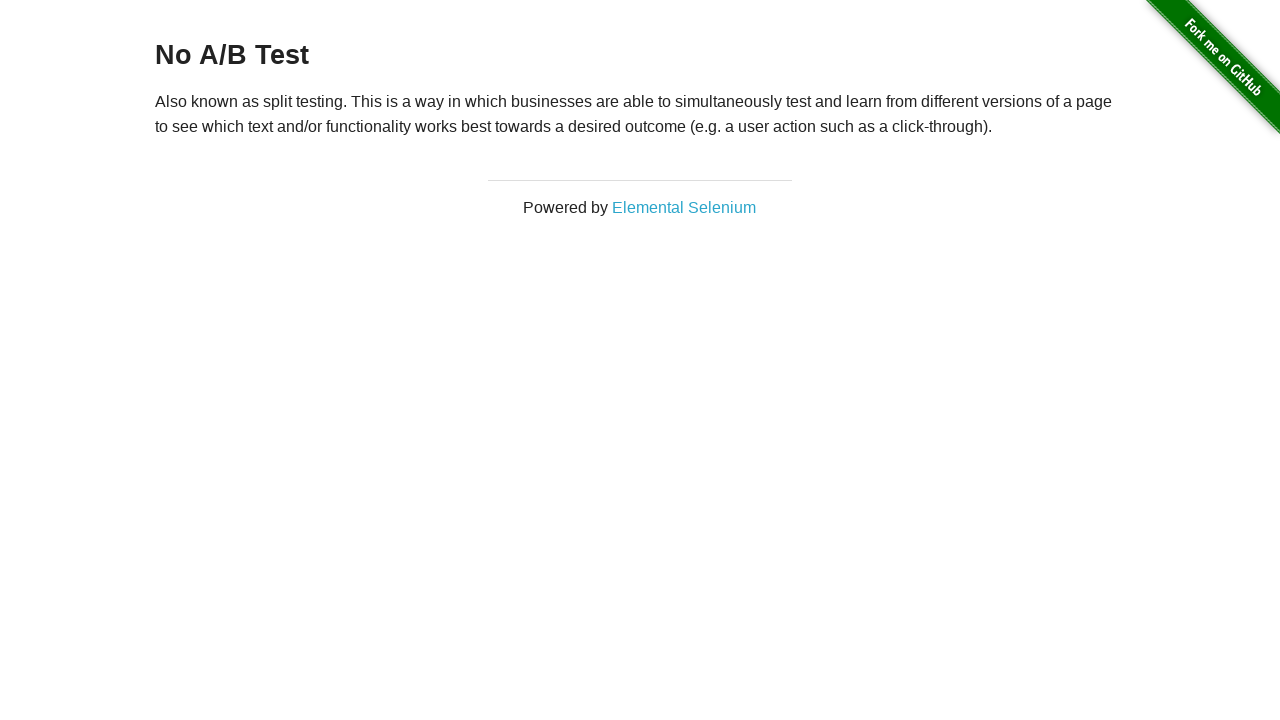

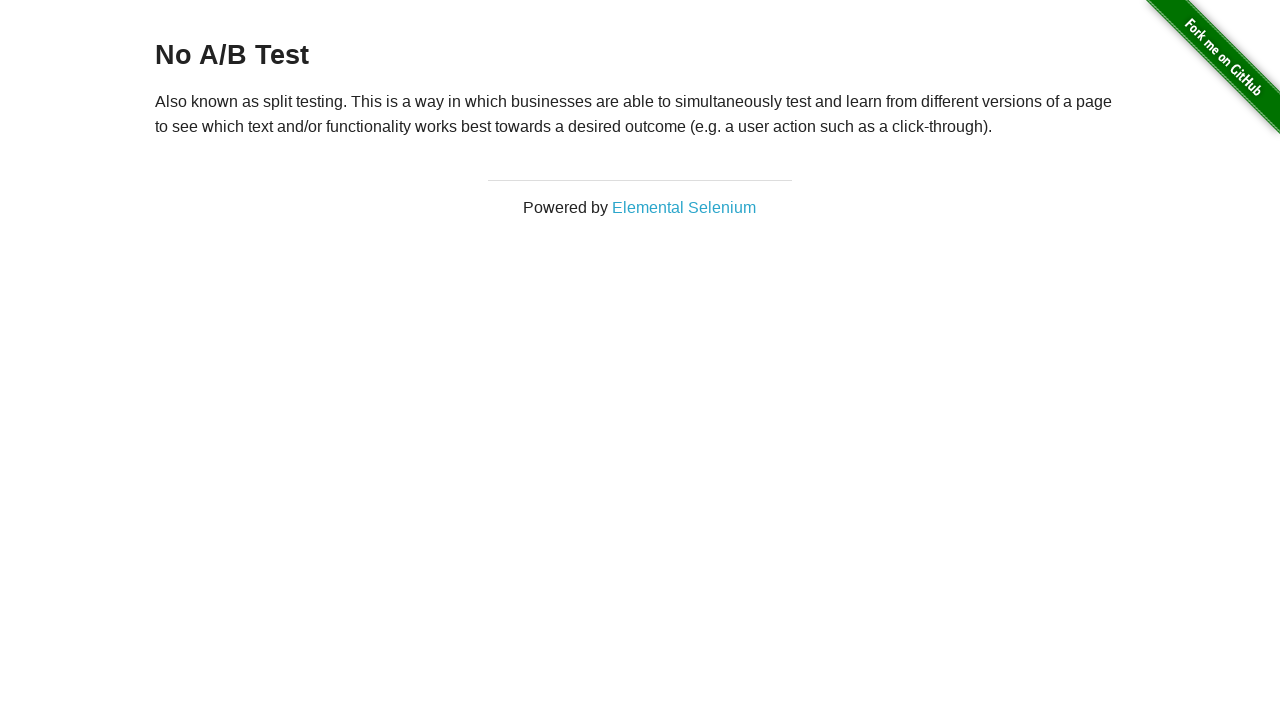